Tests file download functionality by clicking on a download link for a text file

Starting URL: https://the-internet.herokuapp.com/download

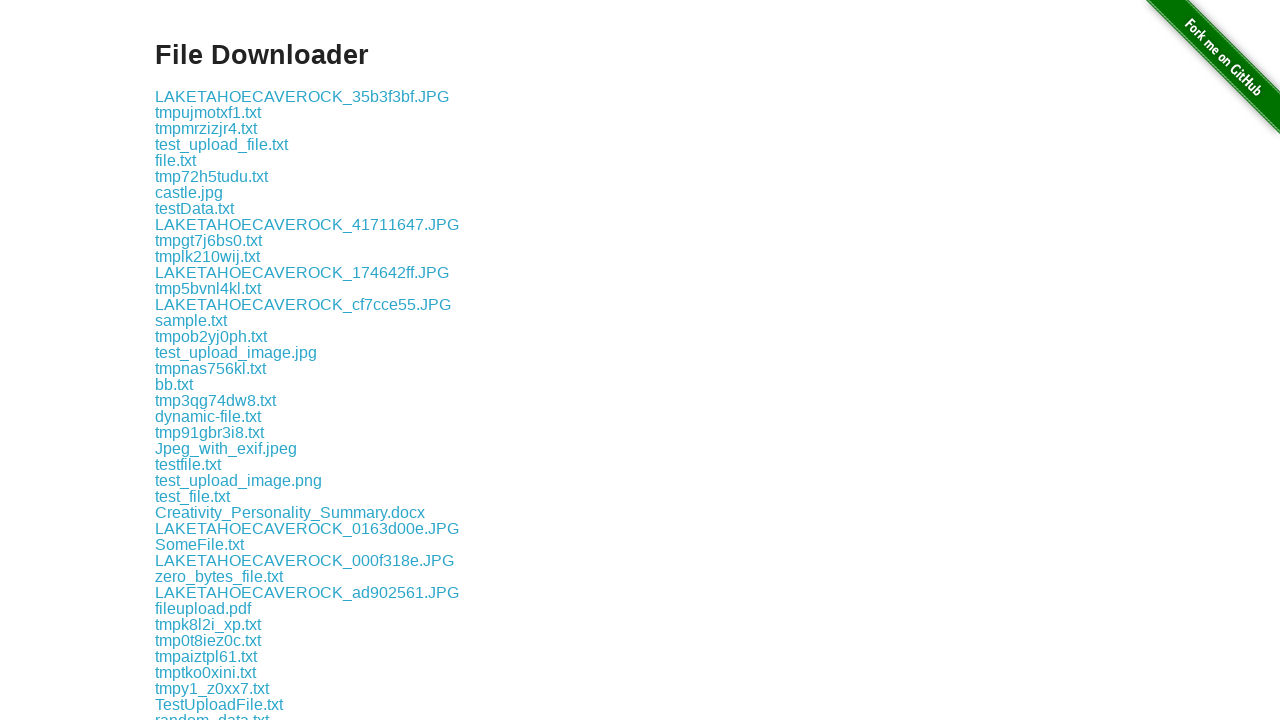

Clicked on some-file.txt download link at (198, 360) on text=some-file.txt
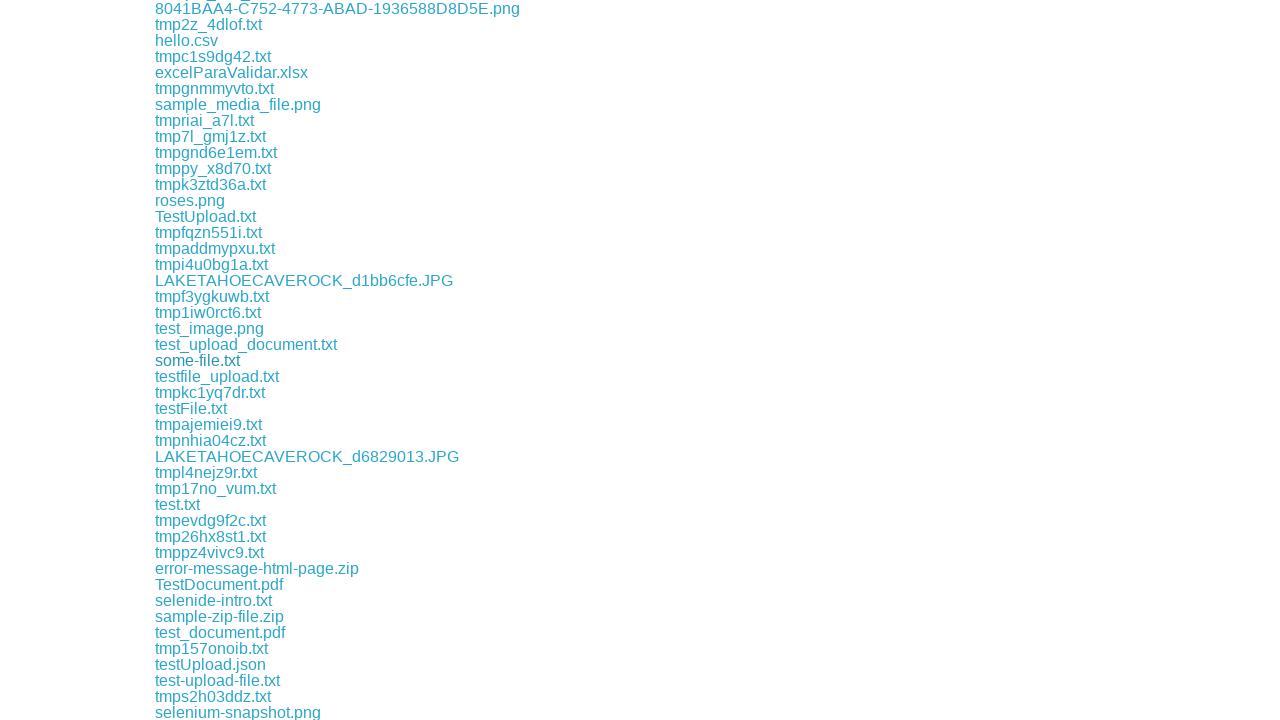

Waited 1 second for file download to initiate
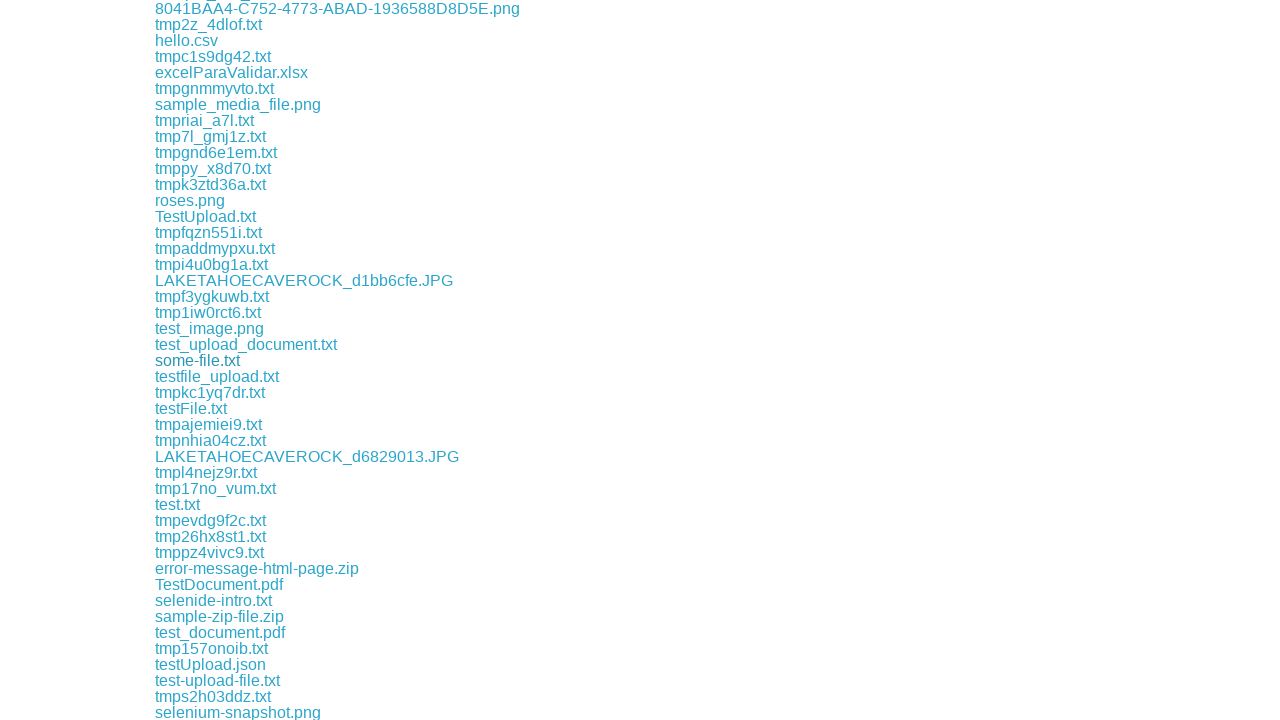

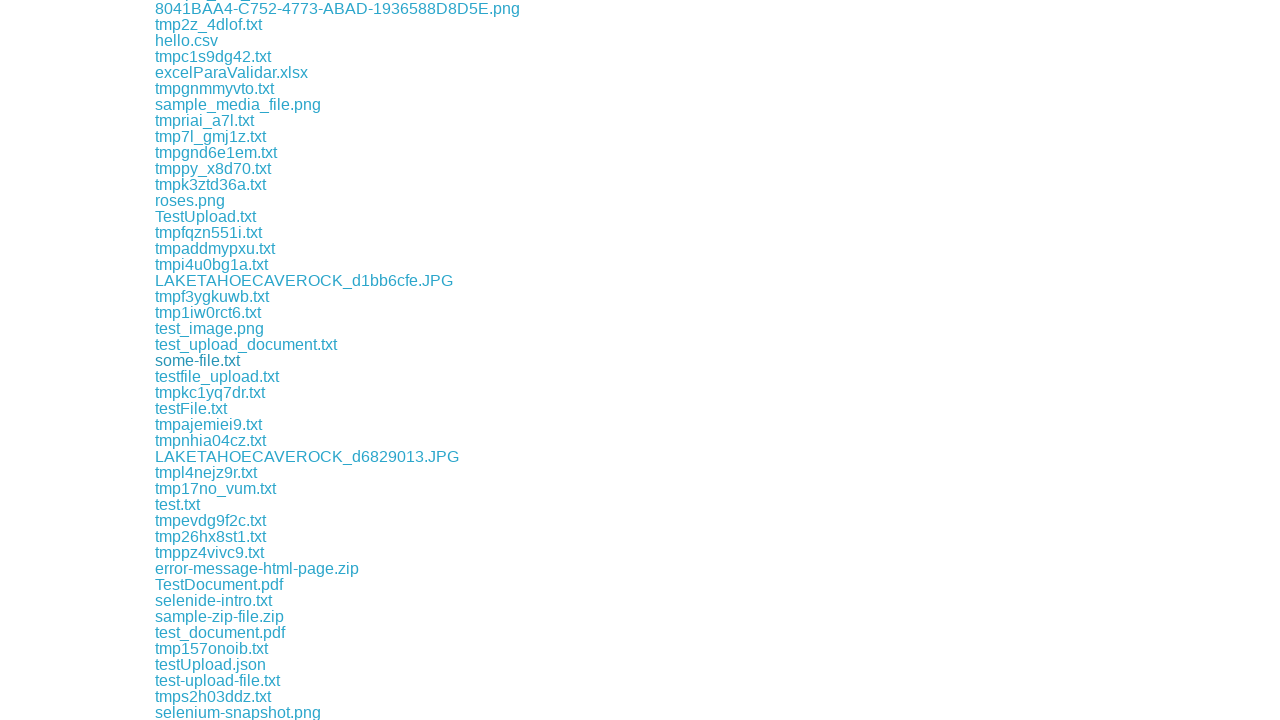